Tests double-click functionality by performing a double-click action on a "Copy Text" button on a test automation practice page.

Starting URL: https://testautomationpractice.blogspot.com/

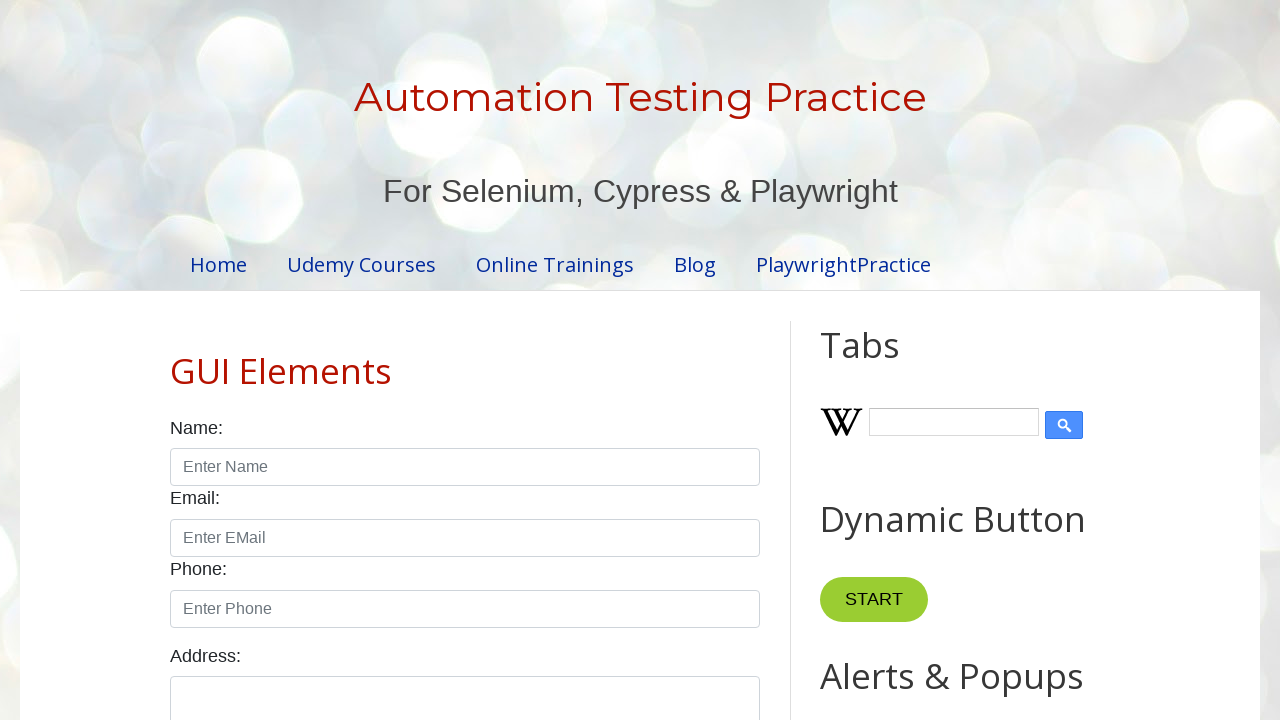

Double-clicked the 'Copy Text' button at (885, 360) on xpath=//button[text()='Copy Text']
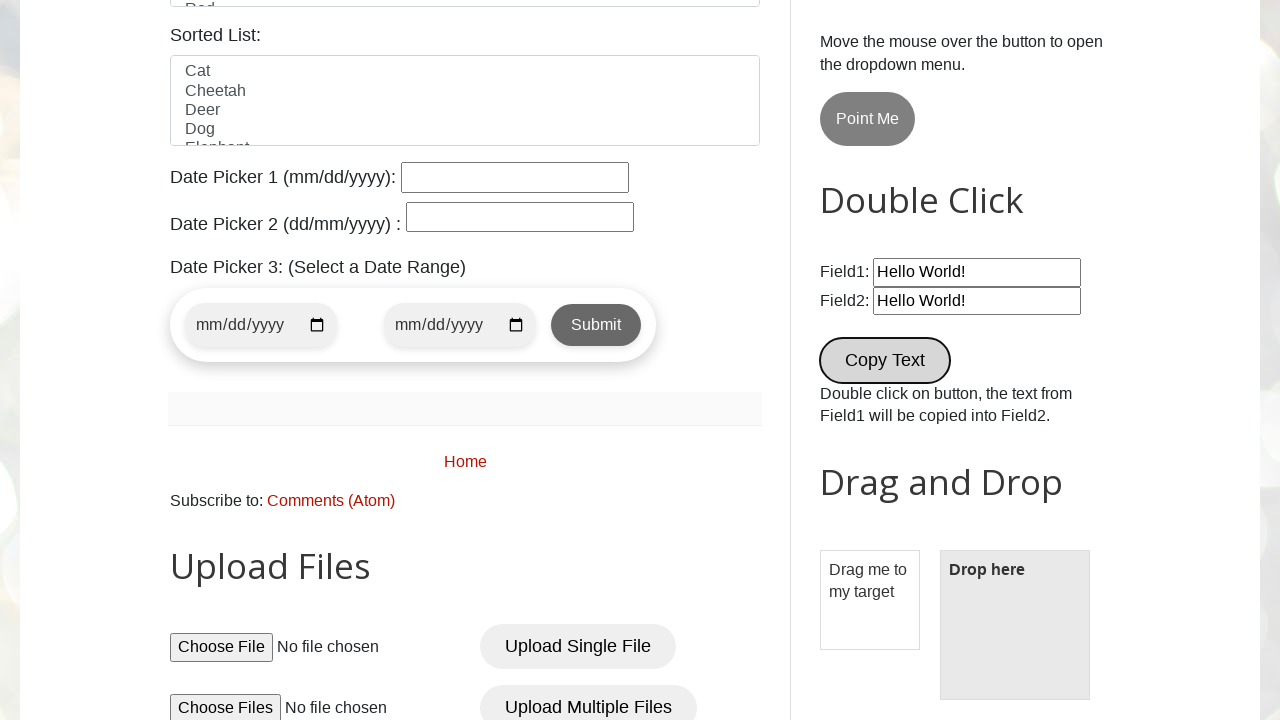

Waited 1500ms for double-click action to complete
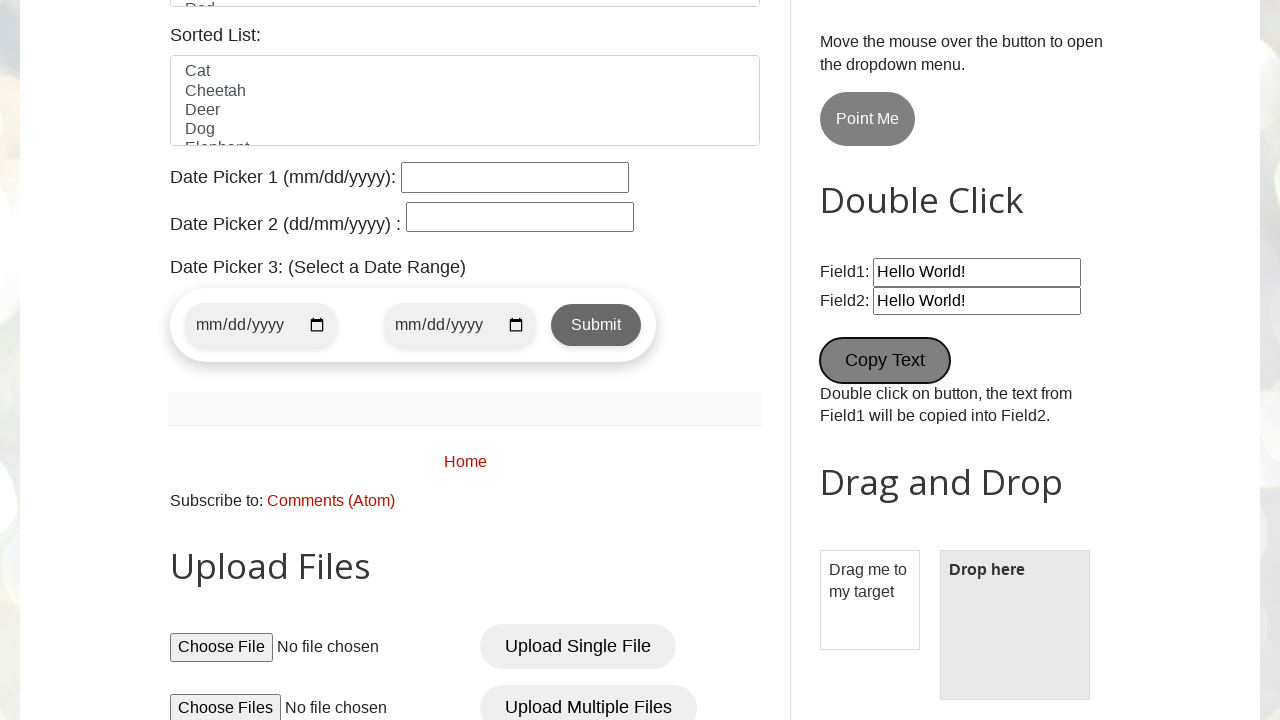

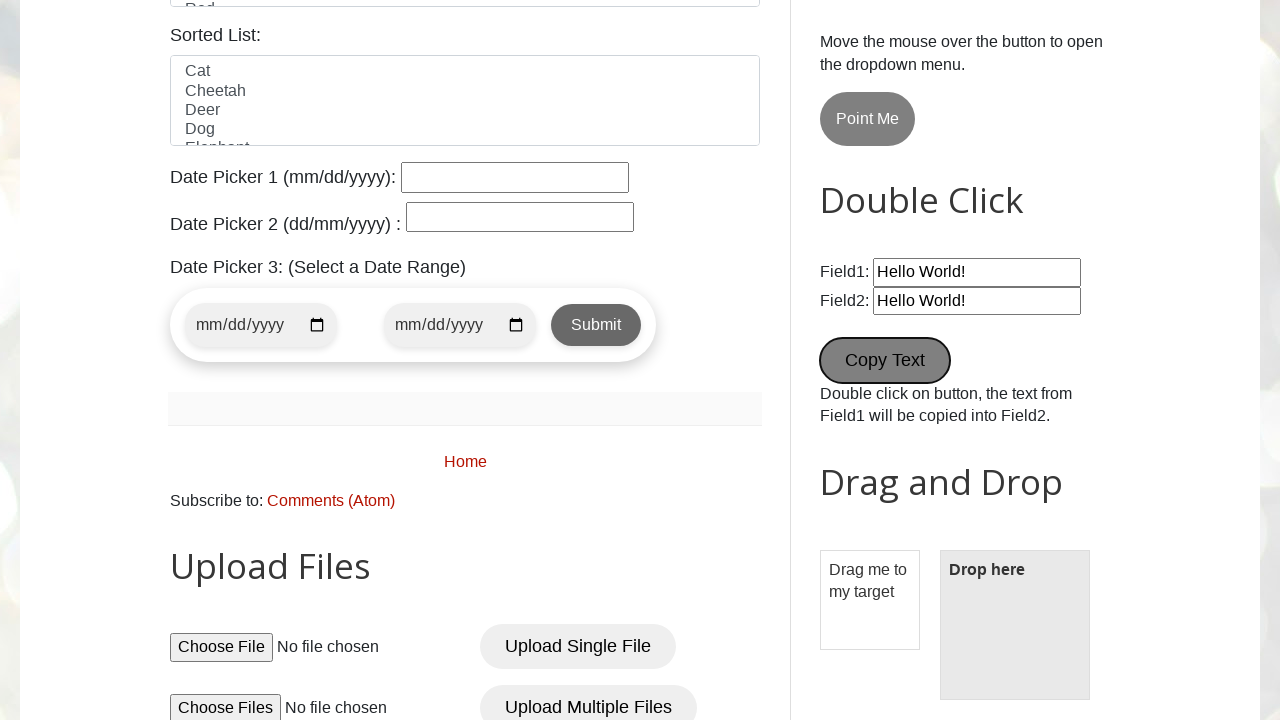